Tests right-click context menu functionality by performing a right-click action on a designated button element

Starting URL: https://swisnl.github.io/jQuery-contextMenu/demo.html

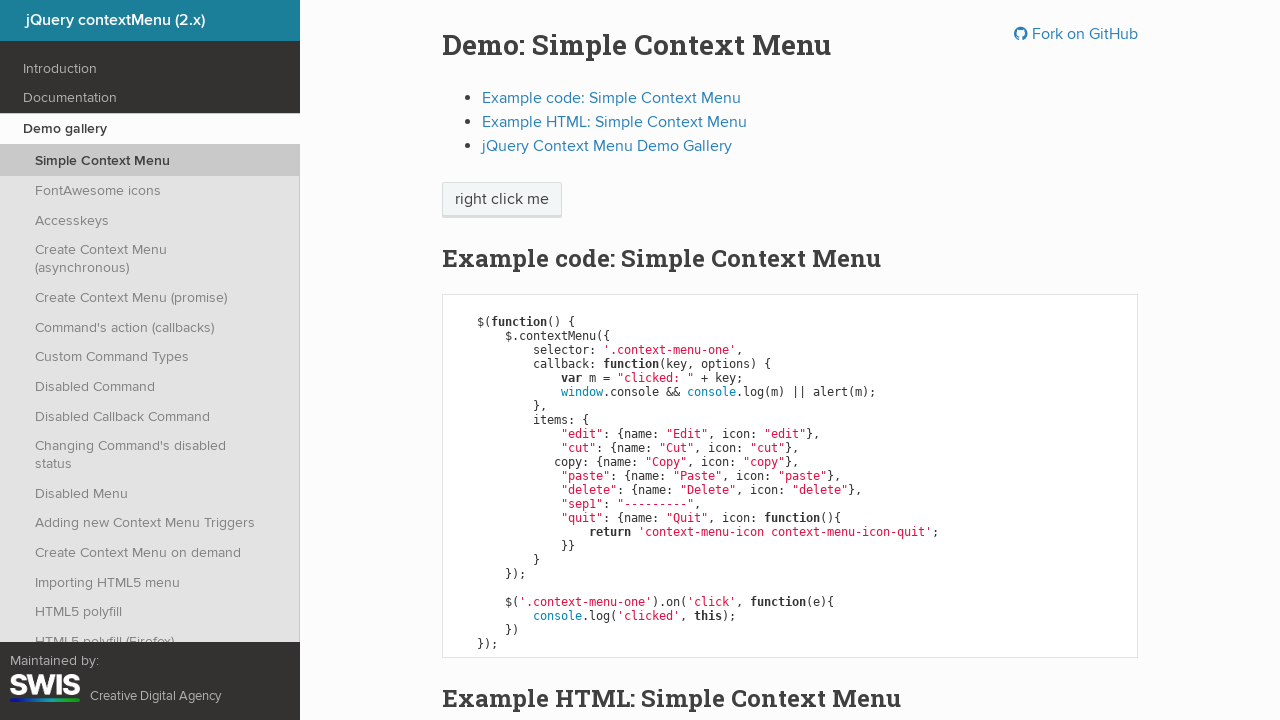

Located the right-click target element
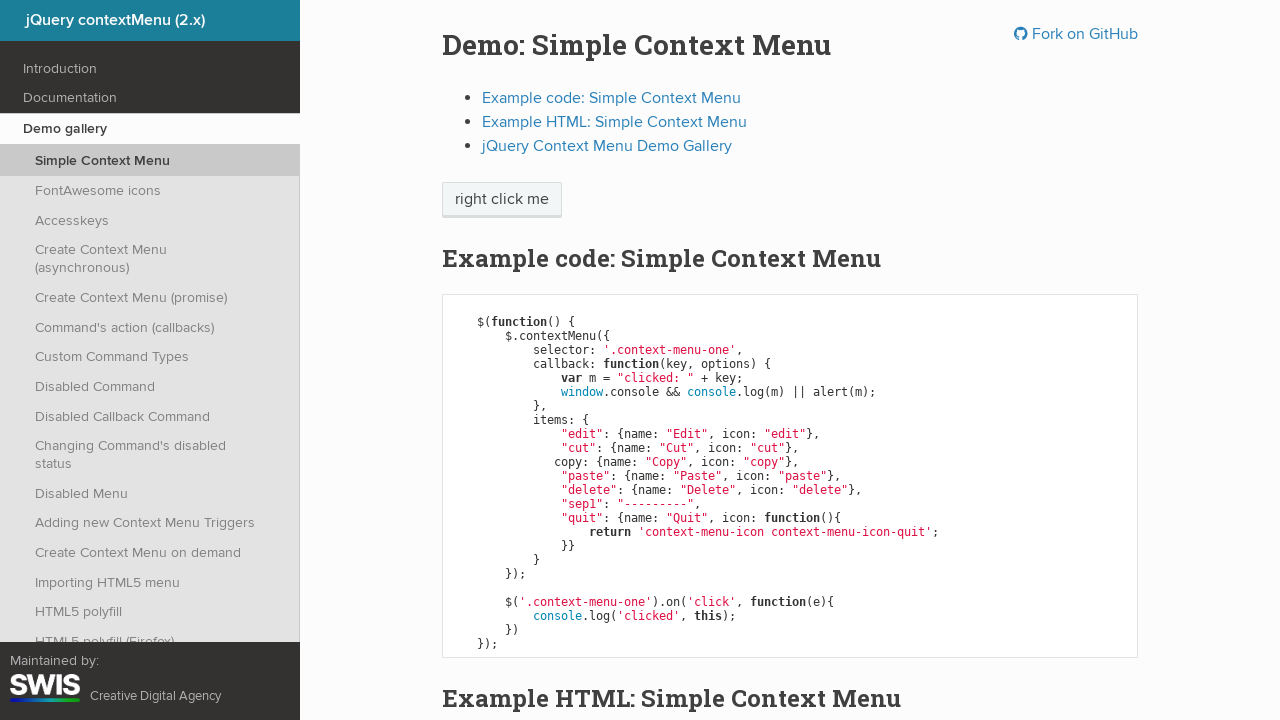

Performed right-click action on the target element at (502, 200) on xpath=//span[text()='right click me']
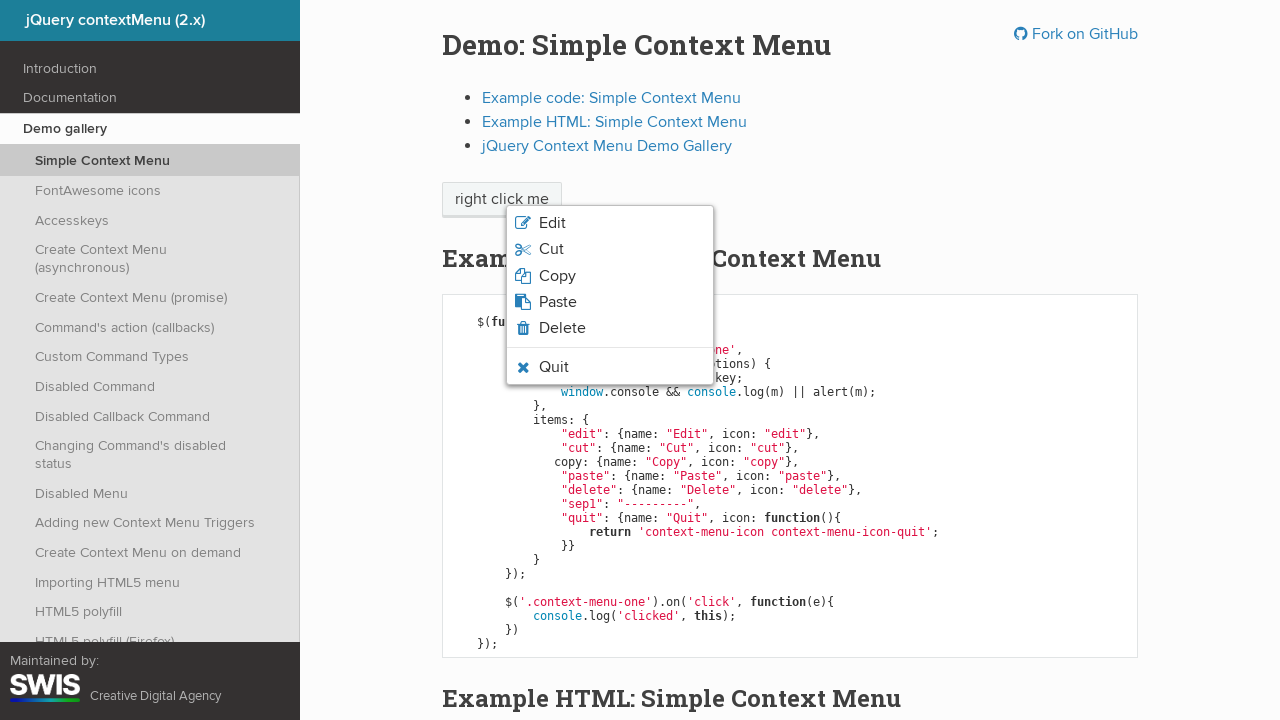

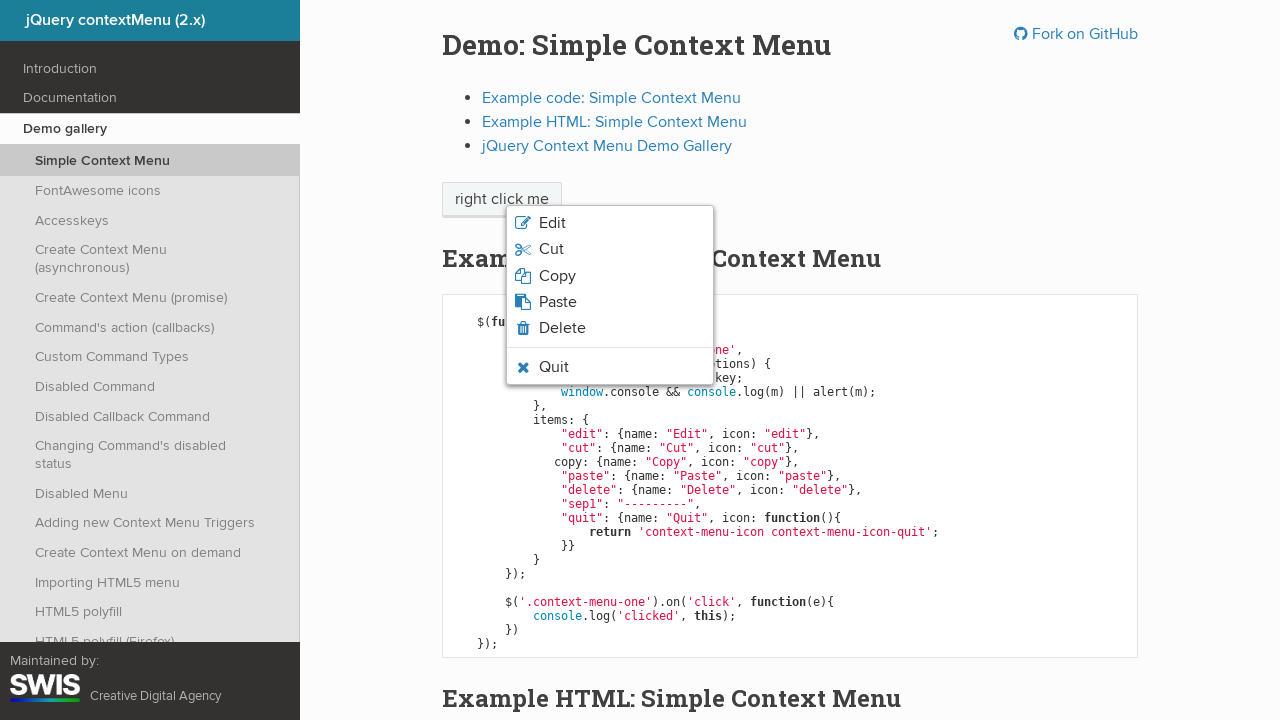